Navigates to jQuery context menu demo, right-clicks on a button to open context menu, then clicks the edit option

Starting URL: https://swisnl.github.io/jQuery-contextMenu/demo.html

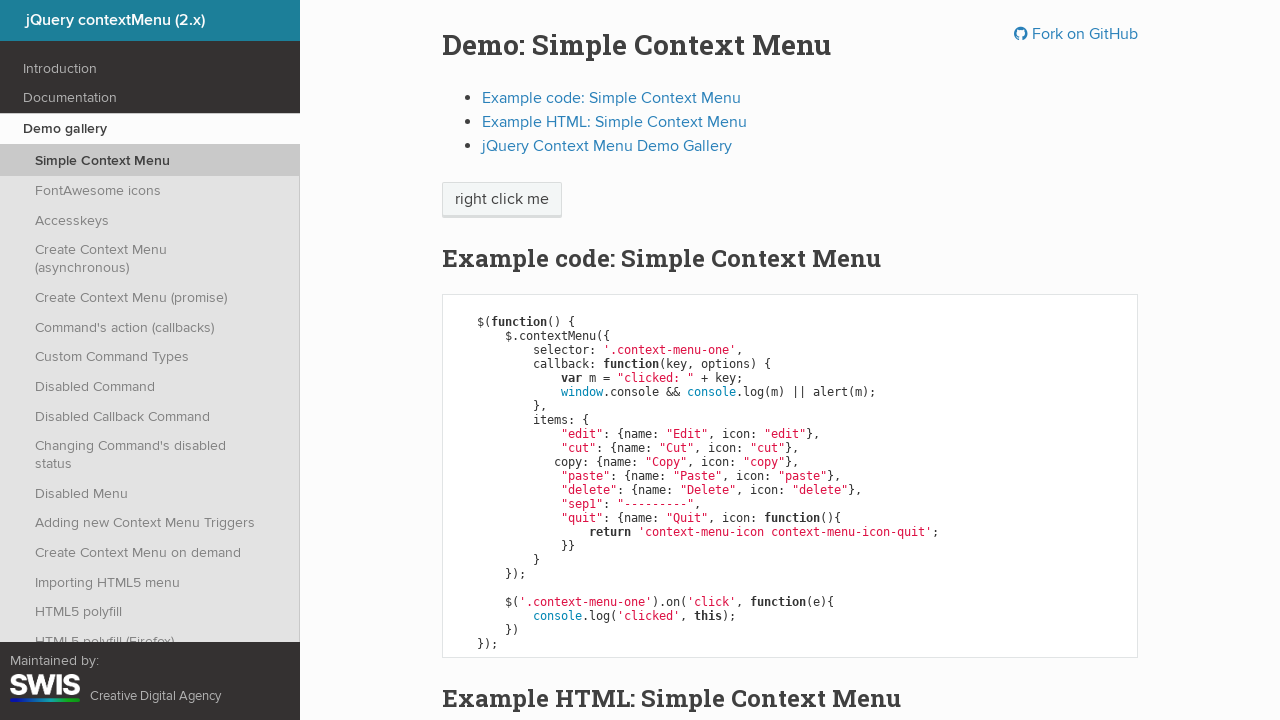

Navigated to jQuery context menu demo page
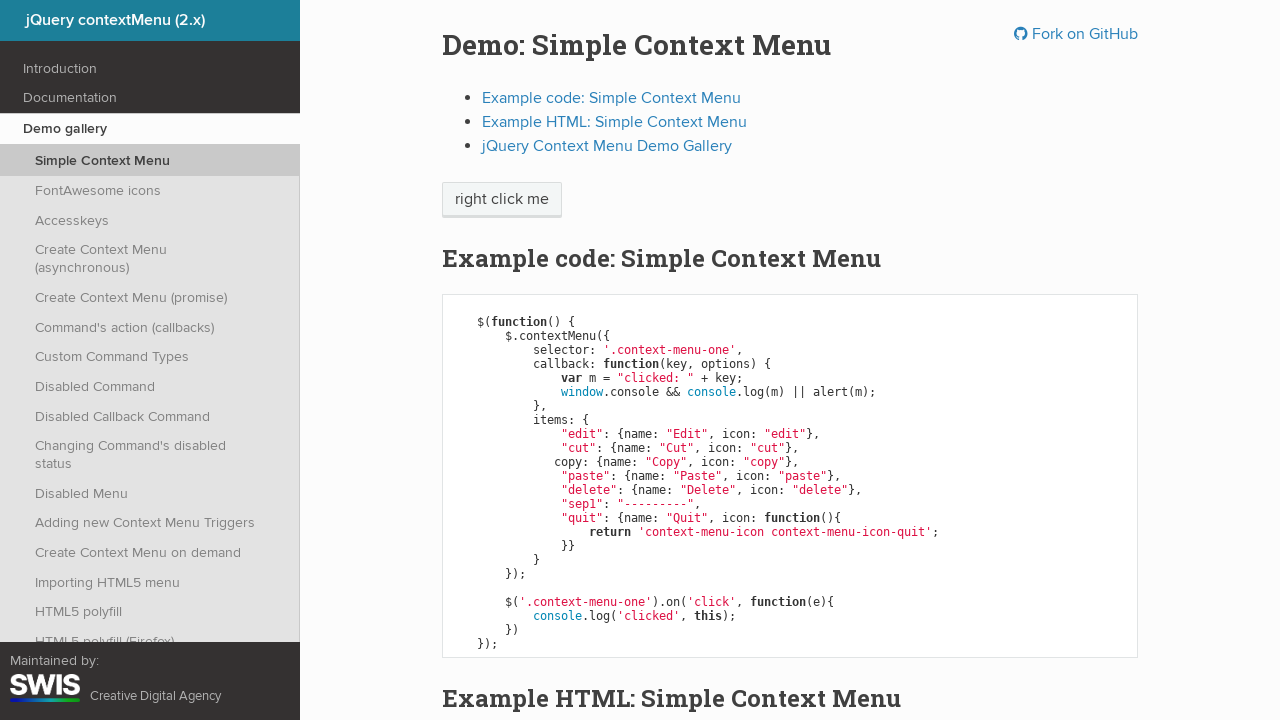

Right-clicked on context menu button to open menu at (502, 200) on .context-menu-one
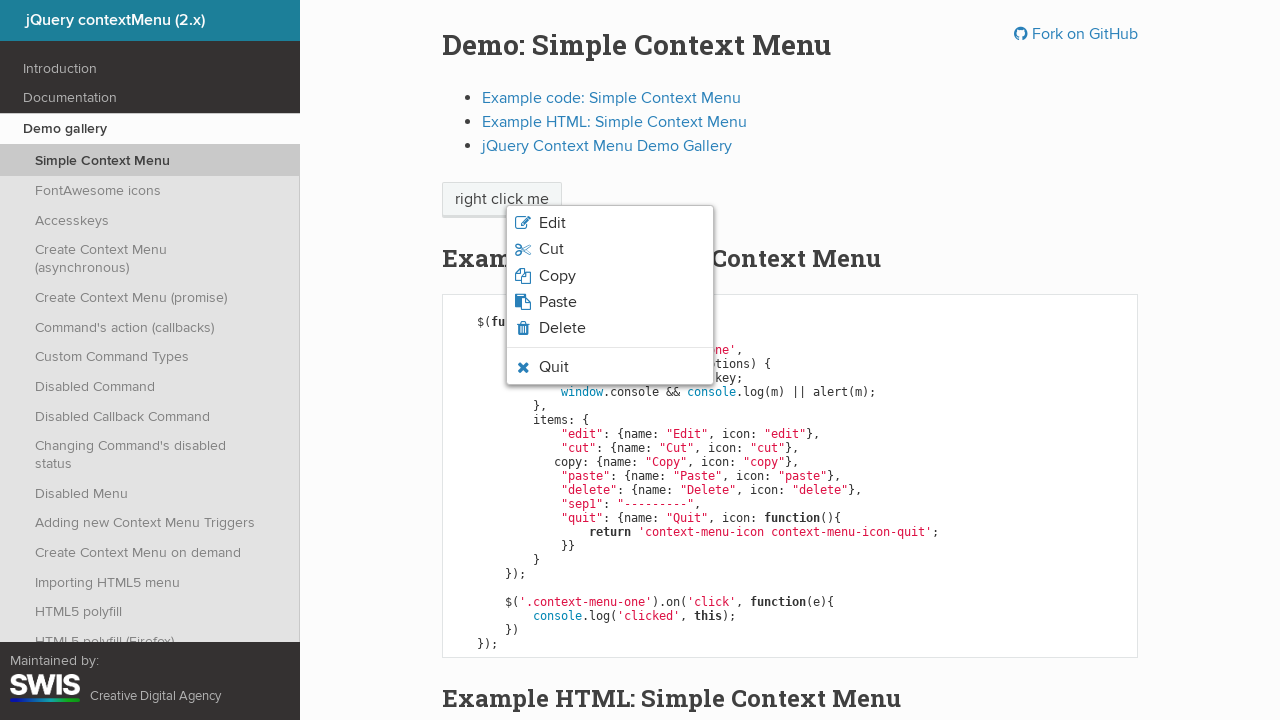

Clicked the edit option from the context menu at (610, 223) on .context-menu-icon-edit
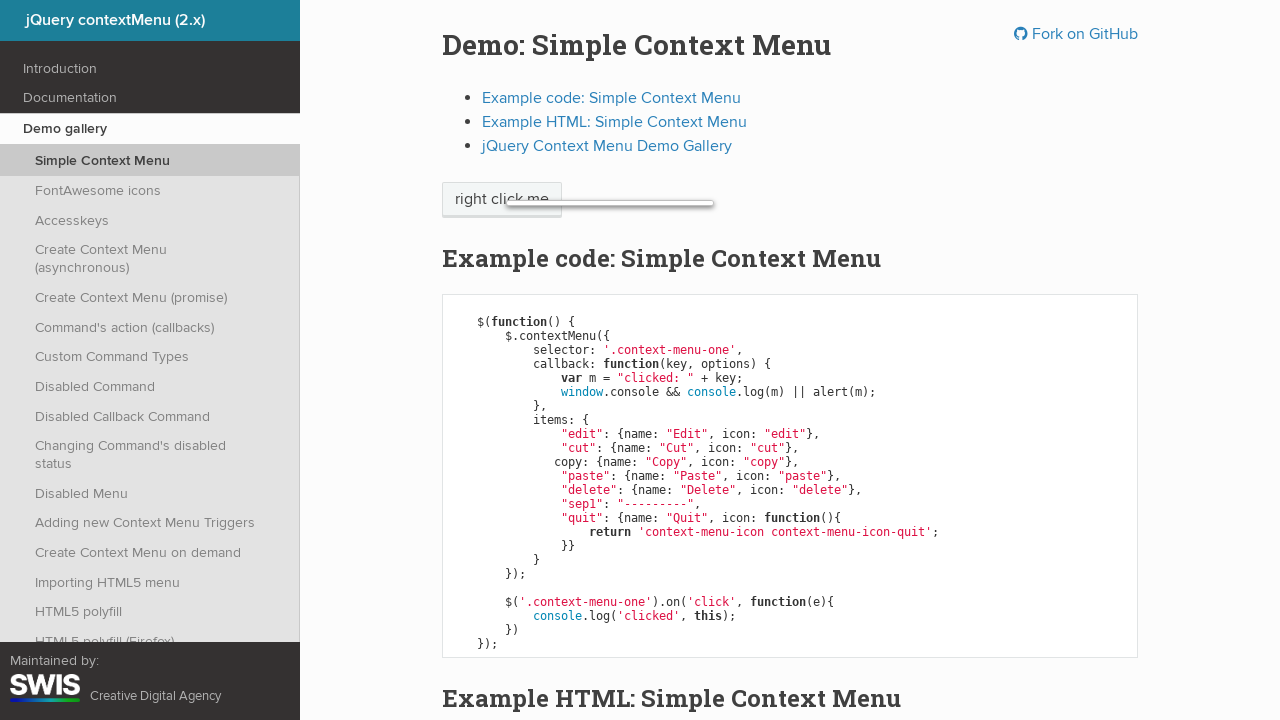

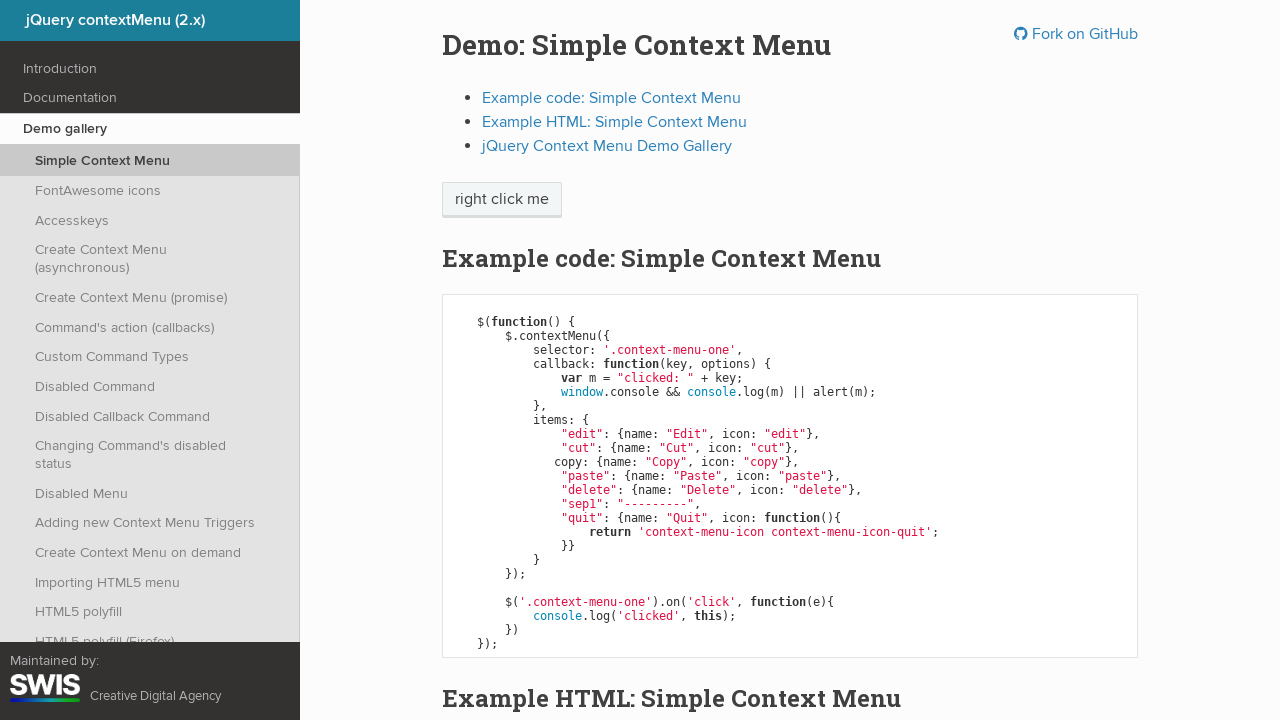